Tests form validation error with valid employee number "112" and invalid directivo "#"

Starting URL: https://elenarivero.github.io/Ejercicio2/index.html

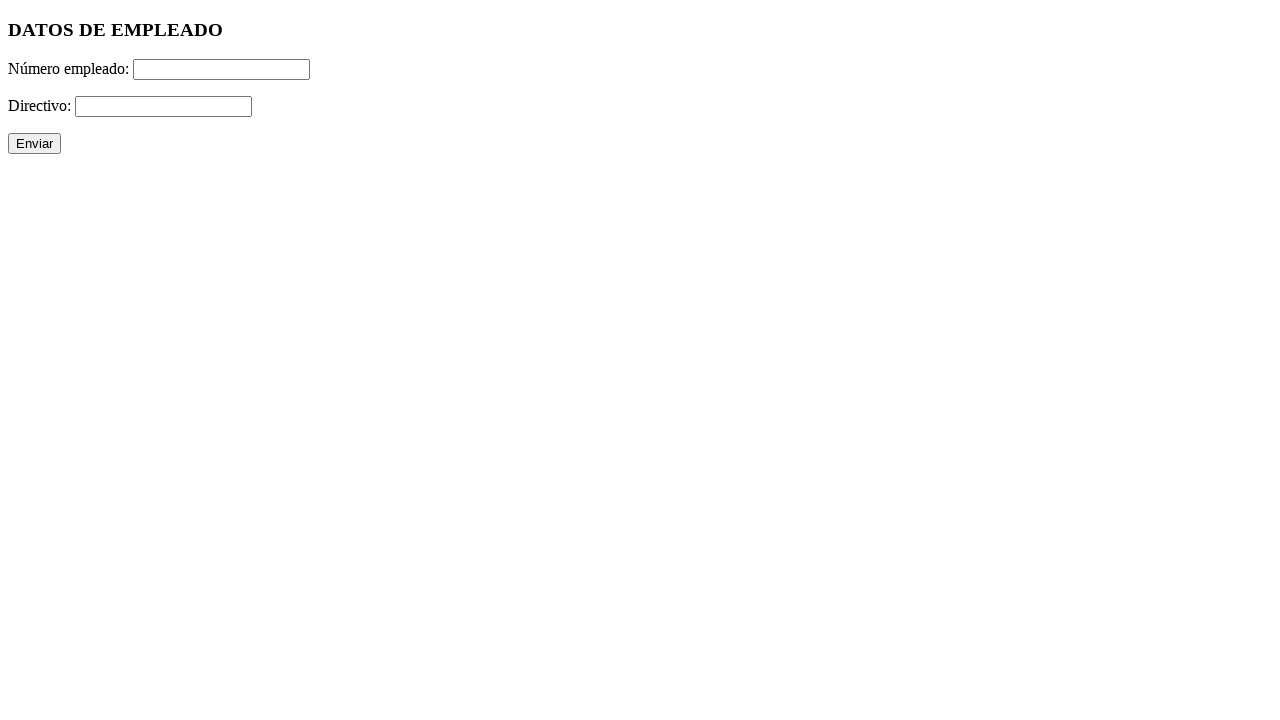

Filled employee number field with '112' on #numero
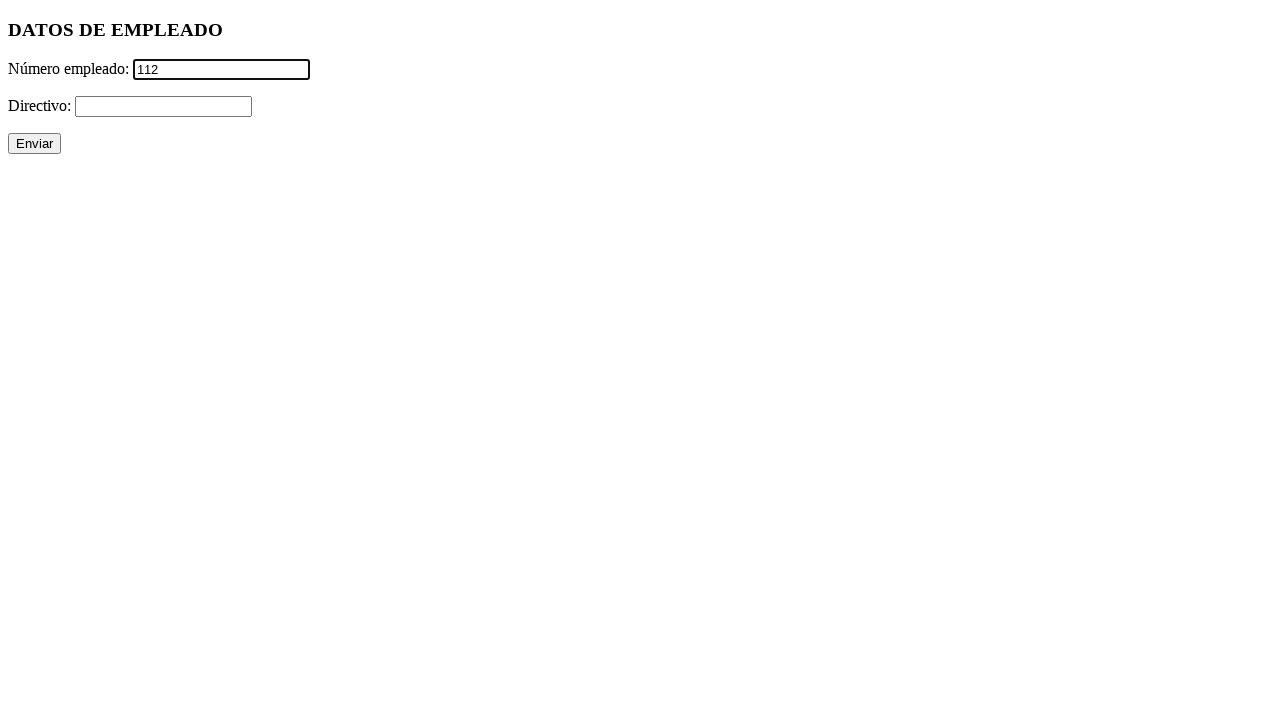

Filled directivo field with invalid character '#' on #directivo
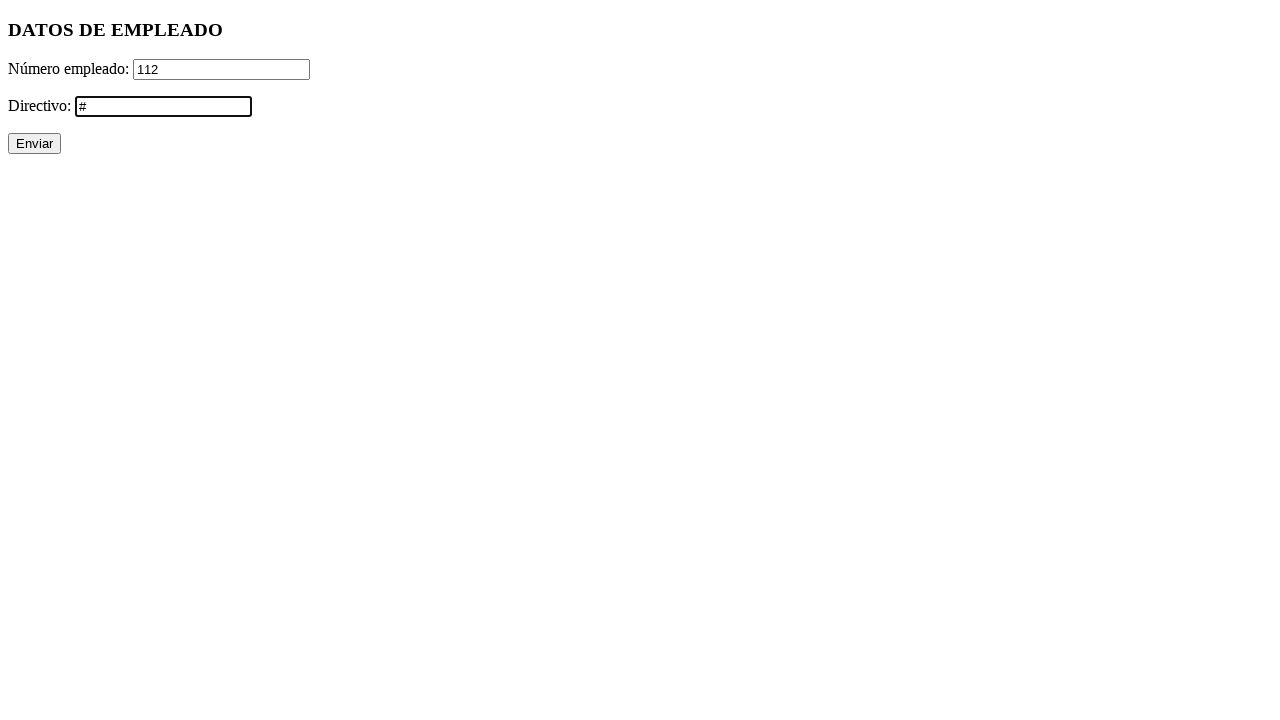

Clicked submit button to validate form at (34, 144) on xpath=//p/input[@type='submit']
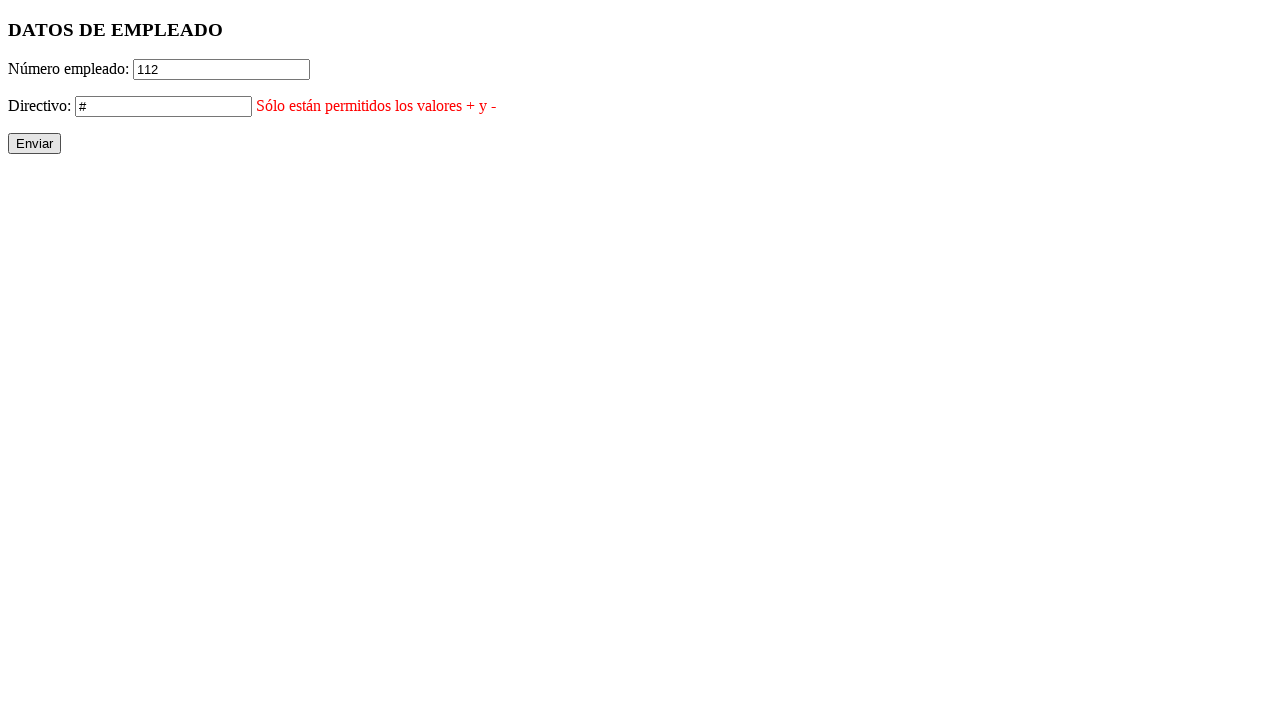

Error message for directivo field is now visible
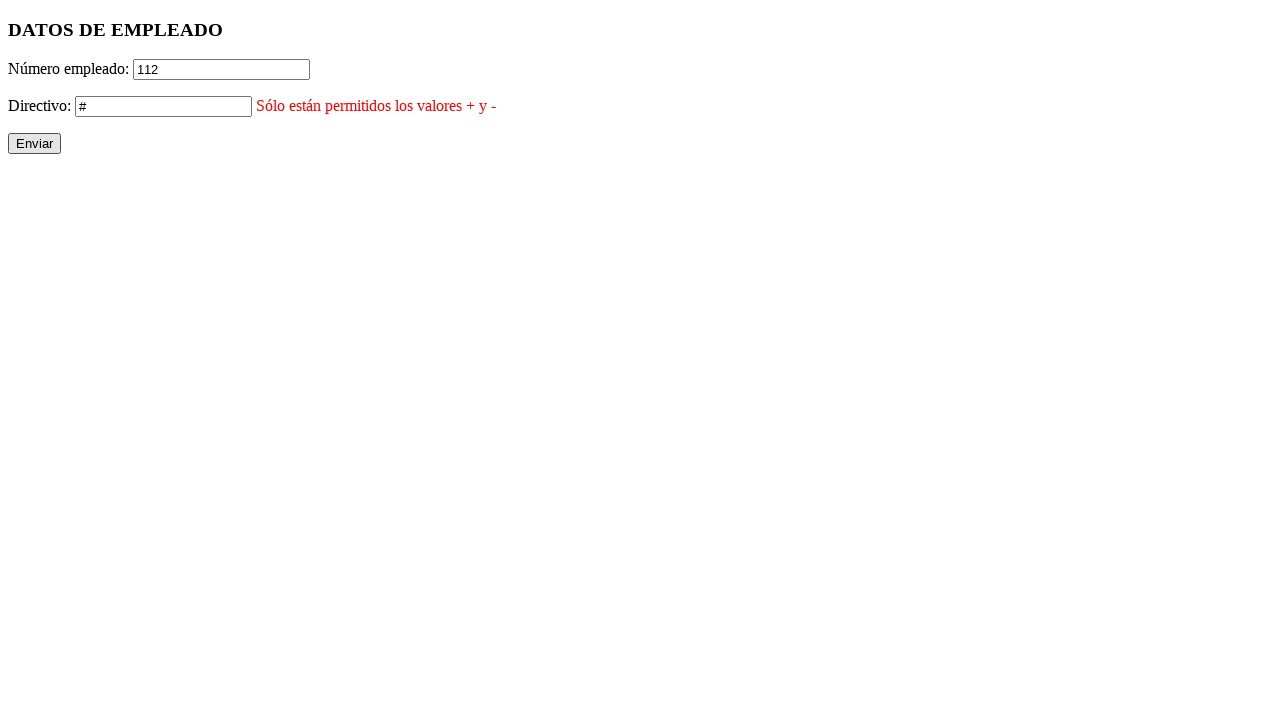

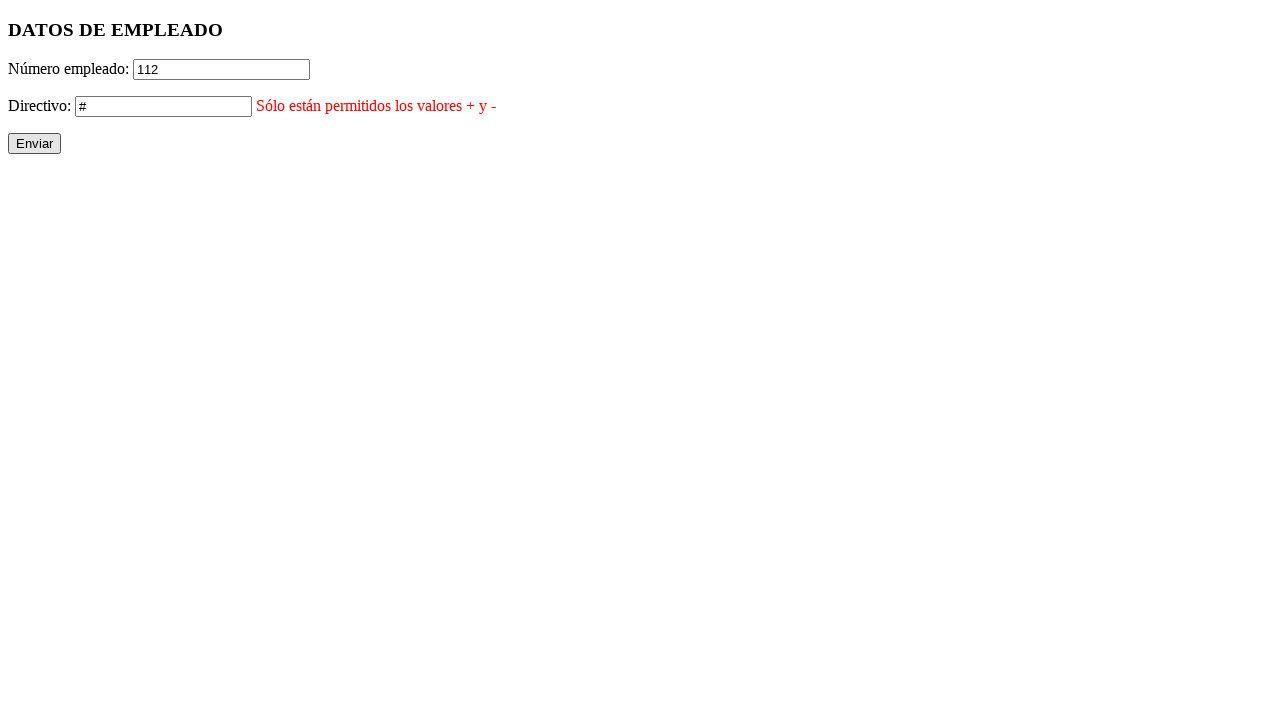